Tests browser window management by maximizing, entering fullscreen mode, and minimizing the window on the Agoda website

Starting URL: https://www.agoda.com

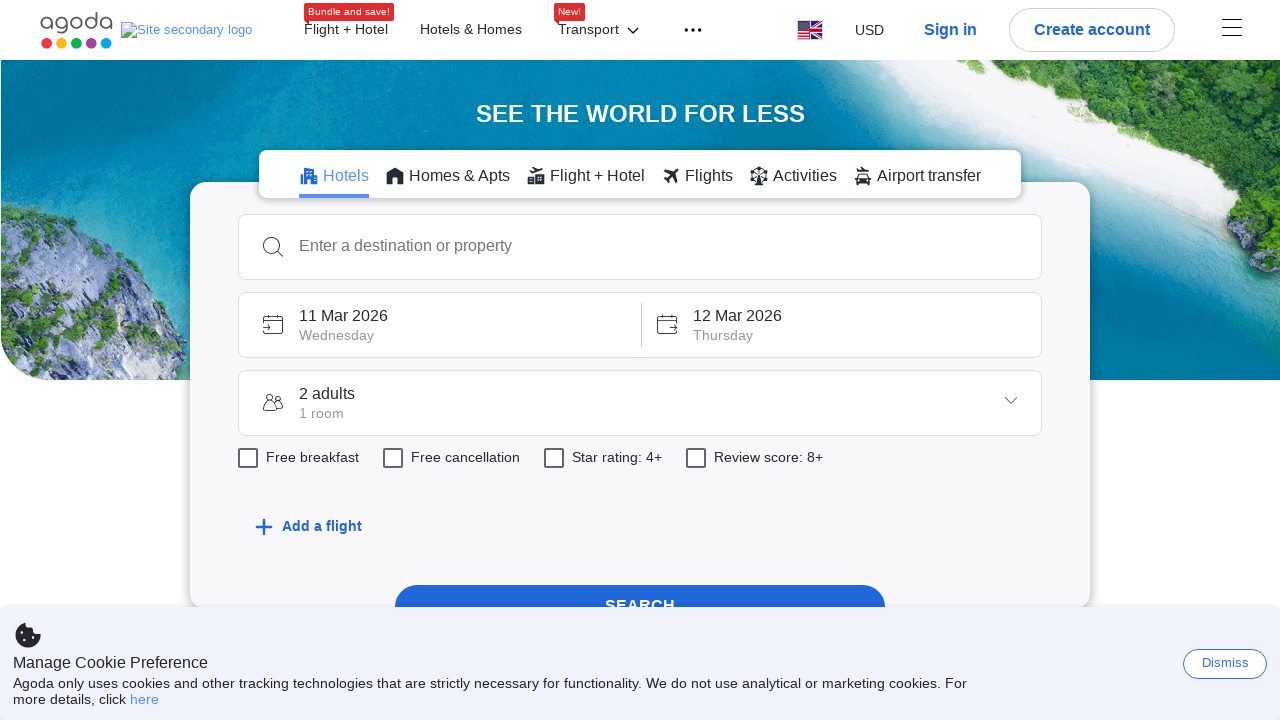

Maximized browser window to 1920x1080 viewport
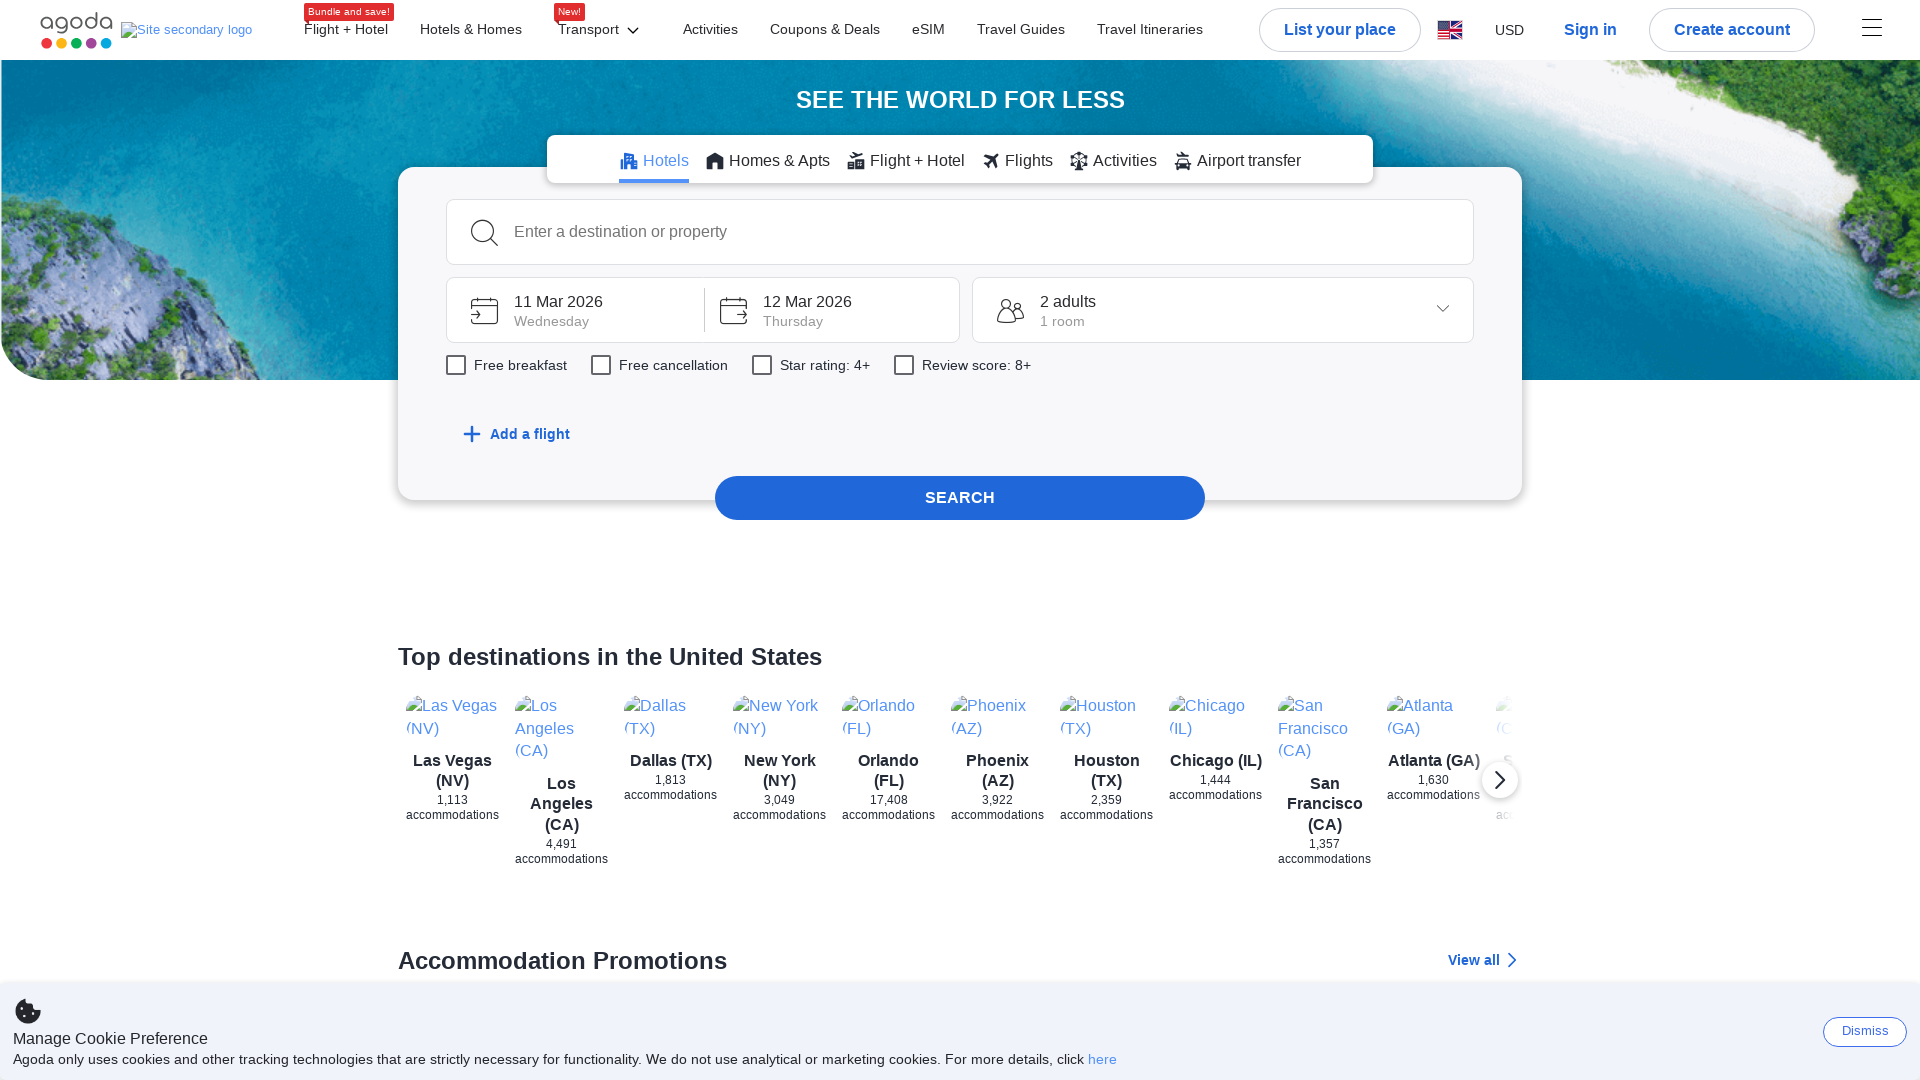

Set viewport to fullscreen mode dimensions (1920x1080)
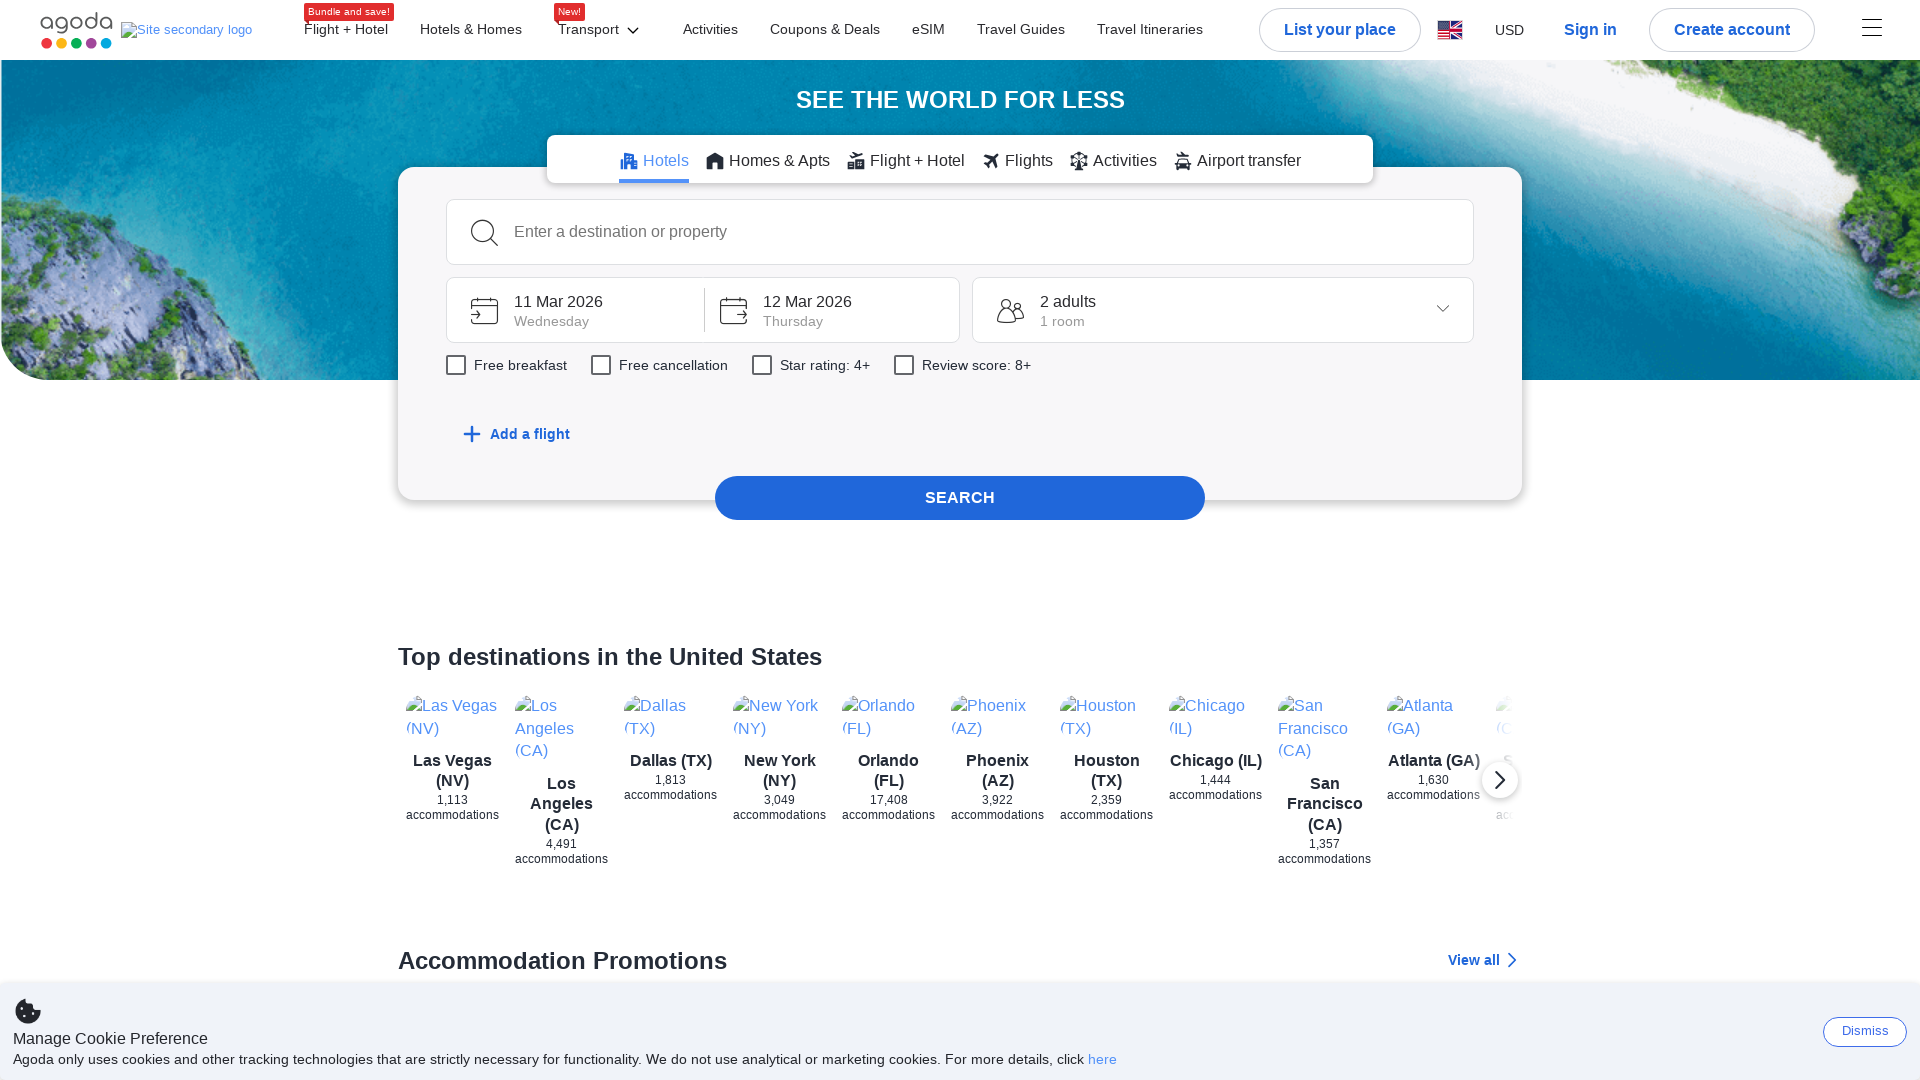

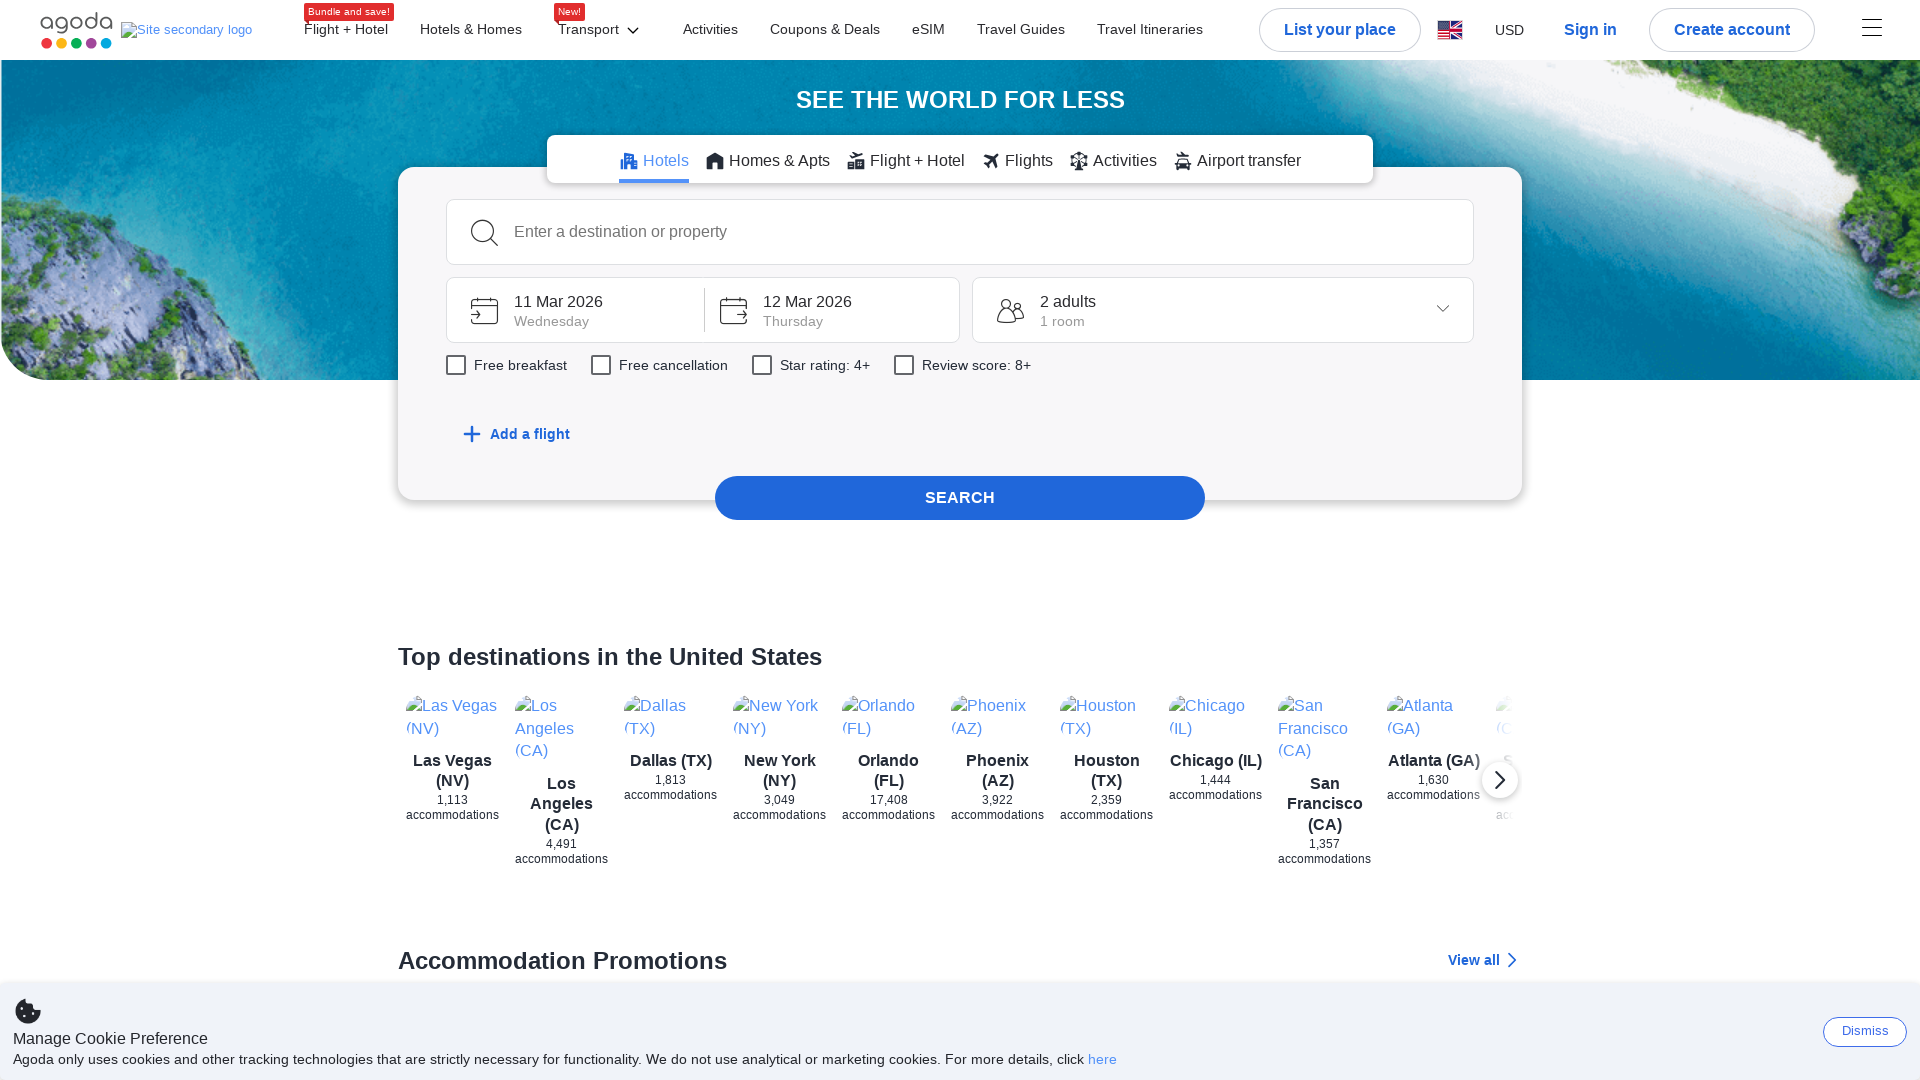